Tests dynamic table functionality by expanding a details section, clearing and filling a JSON textarea with table data, and refreshing the table to display the new data

Starting URL: https://testpages.herokuapp.com/styled/tag/dynamic-table.html

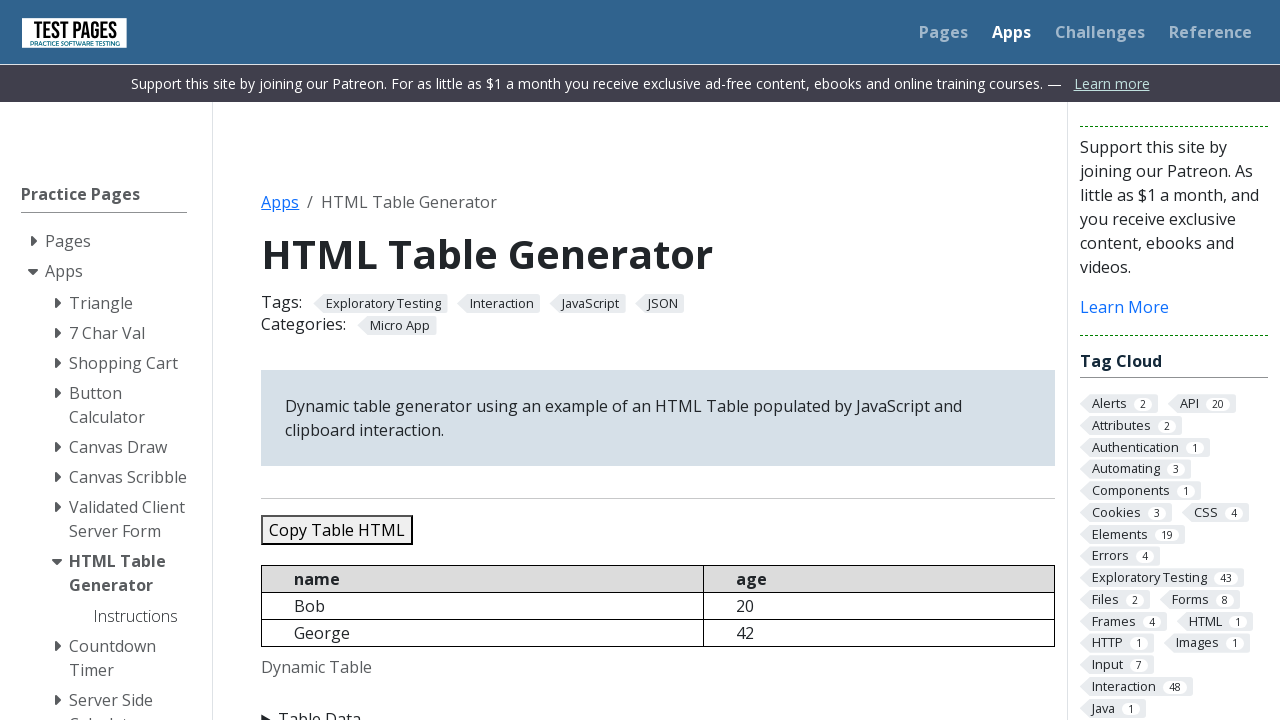

Clicked summary element to expand details section at (658, 708) on summary
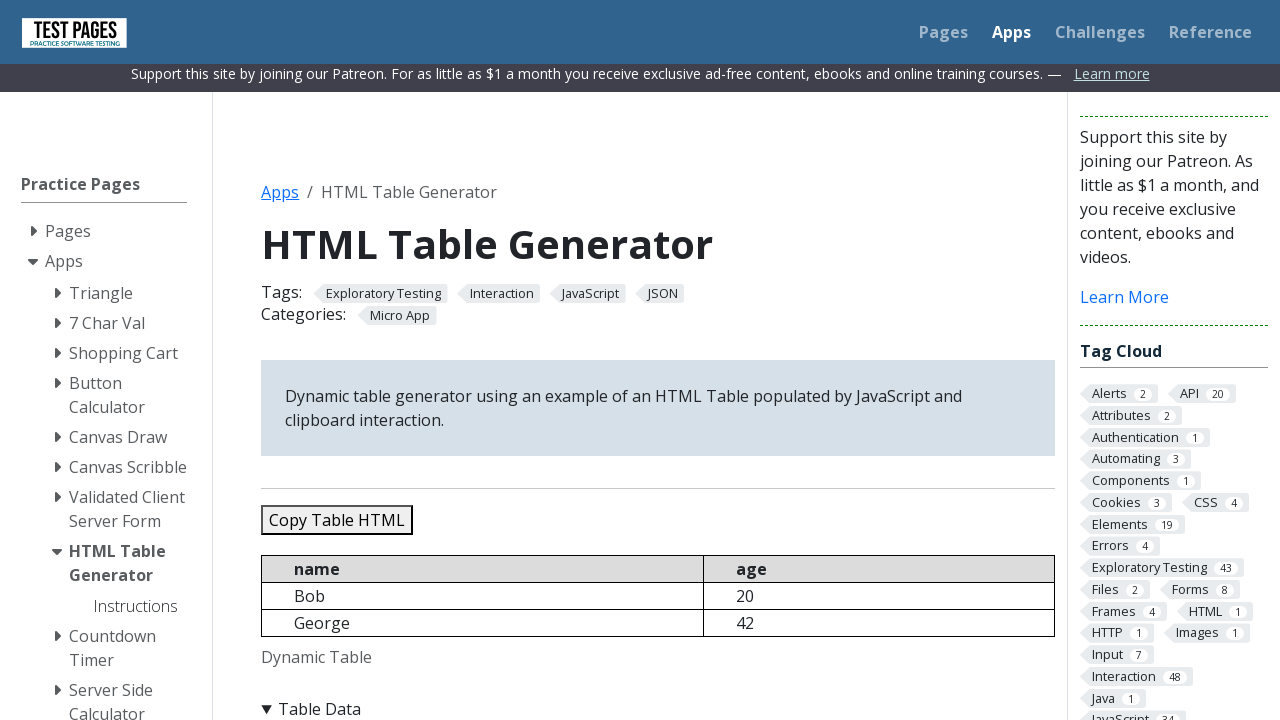

Clicked JSON data textarea at (658, 360) on #jsondata
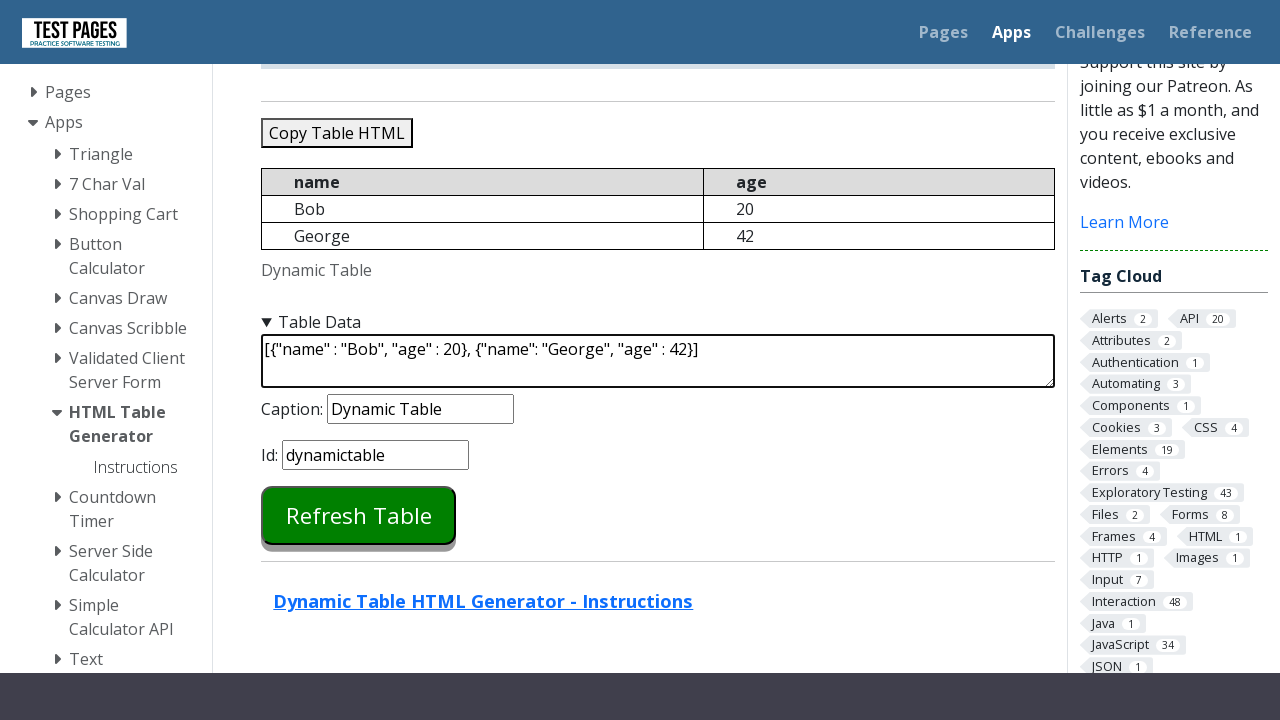

Cleared the JSON textarea on #jsondata
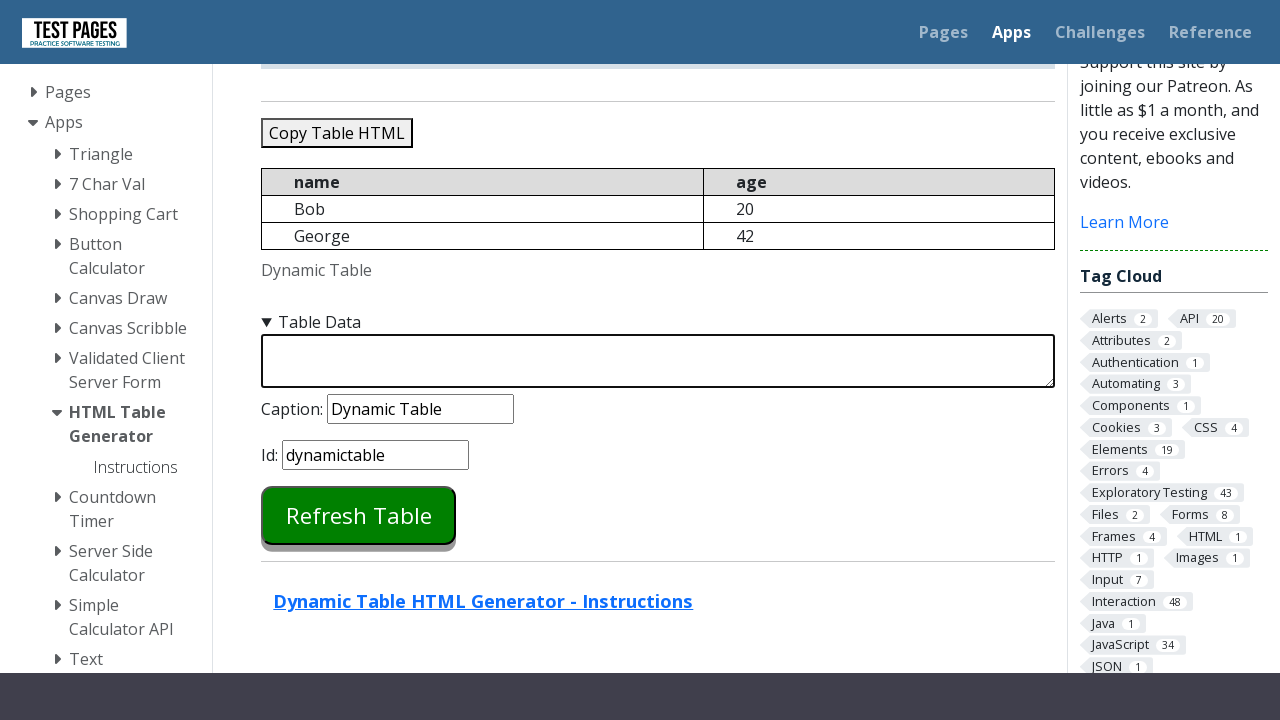

Filled textarea with table data JSON containing Bob, George, and John Wick on #jsondata
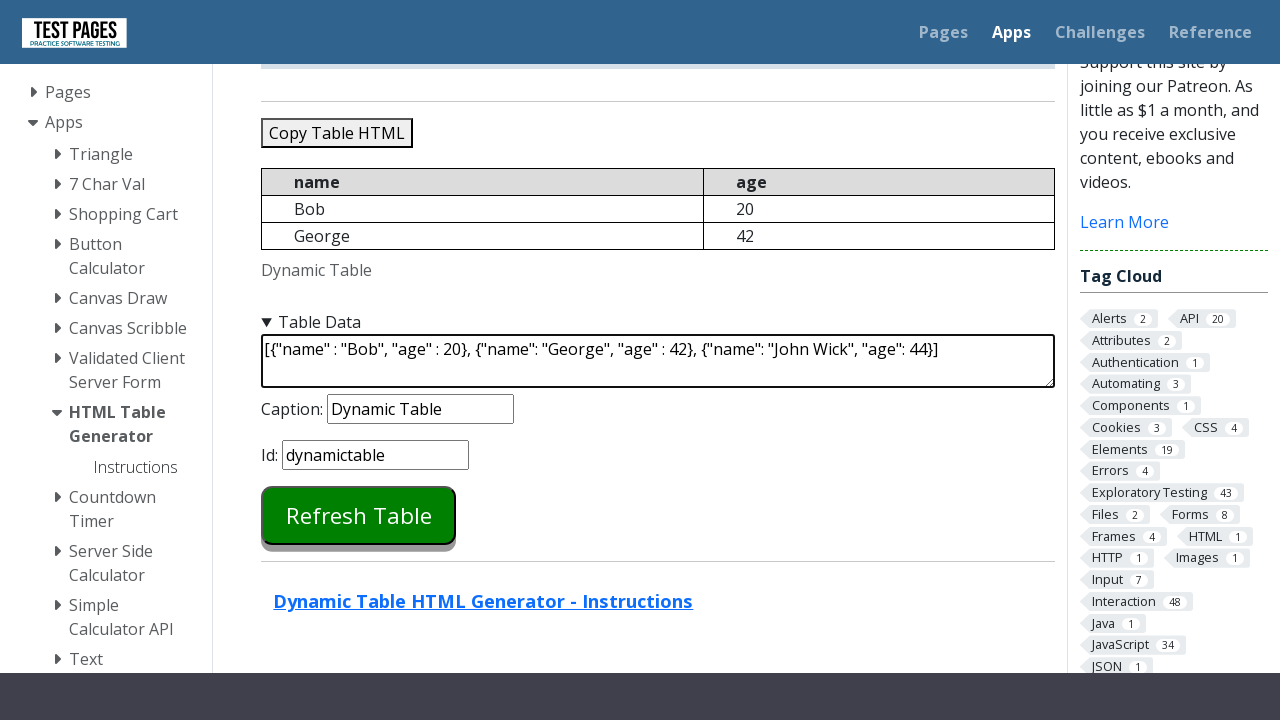

Clicked refresh table button to apply new data at (359, 515) on #refreshtable
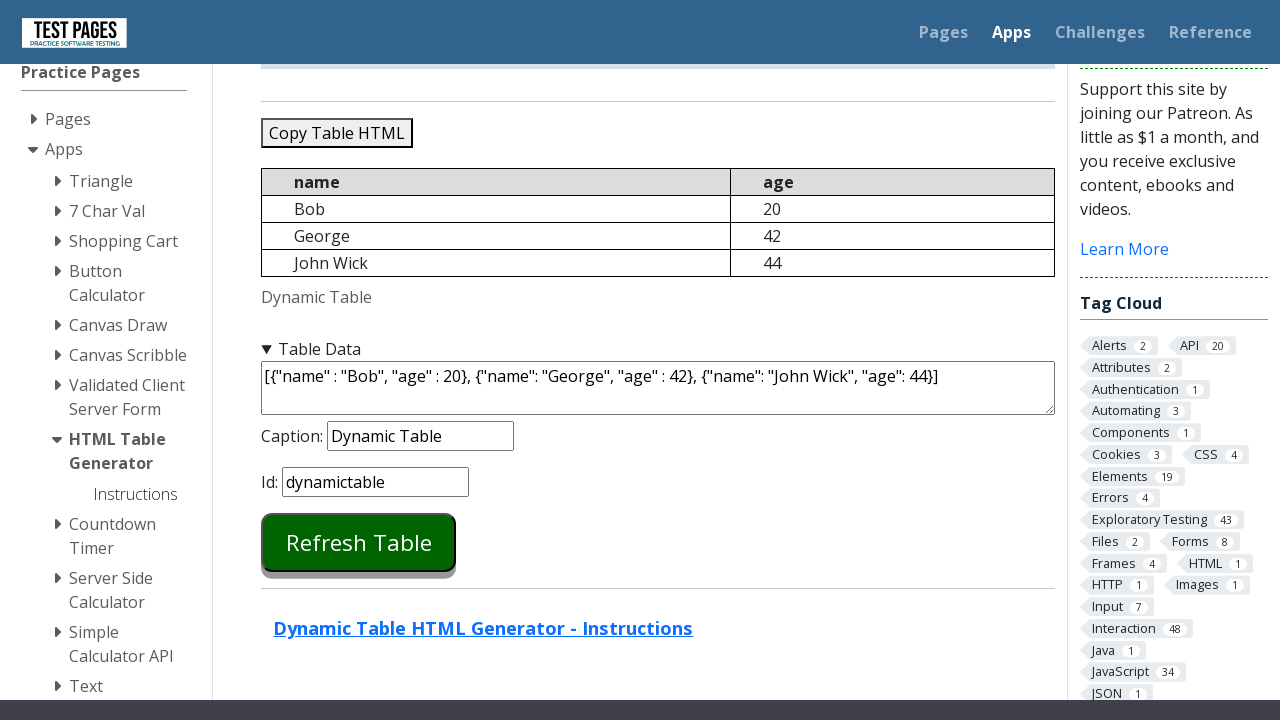

Dynamic table rows loaded and displayed
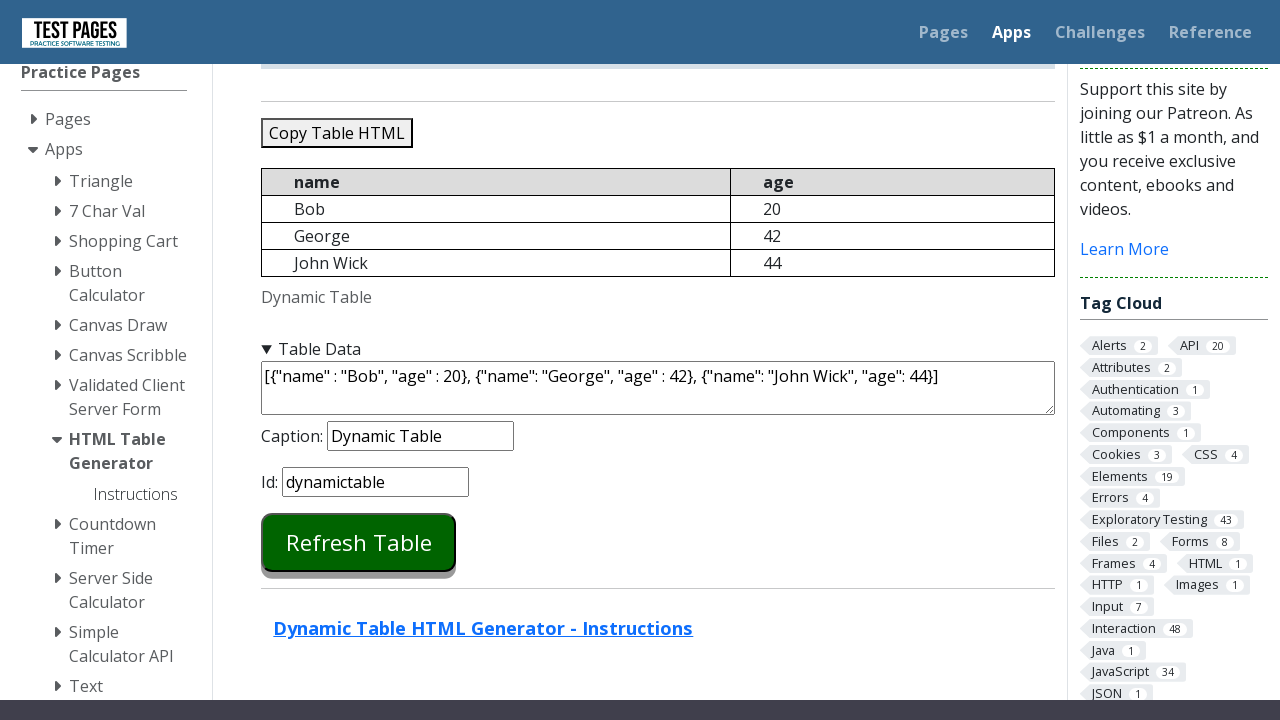

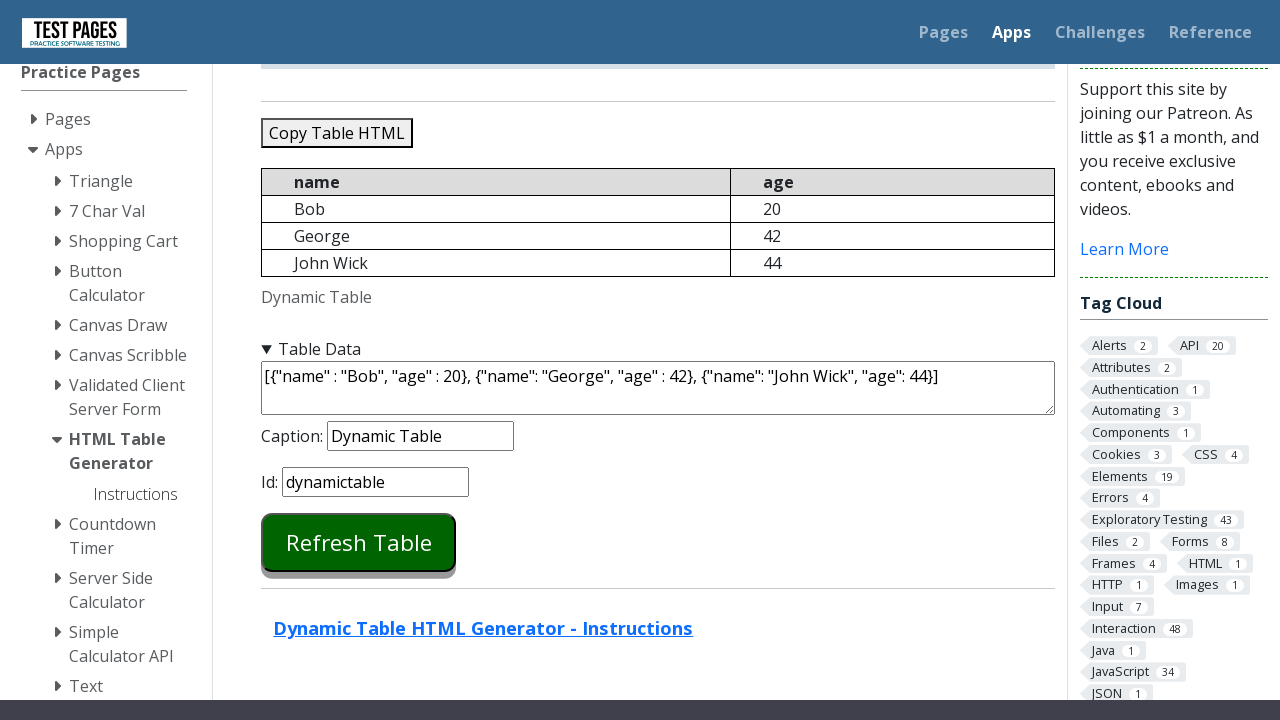